Tests table sorting functionality by clicking the column header to sort, then navigates through pagination to find a specific item (Banana) in the table.

Starting URL: https://rahulshettyacademy.com/seleniumPractise/#/offers

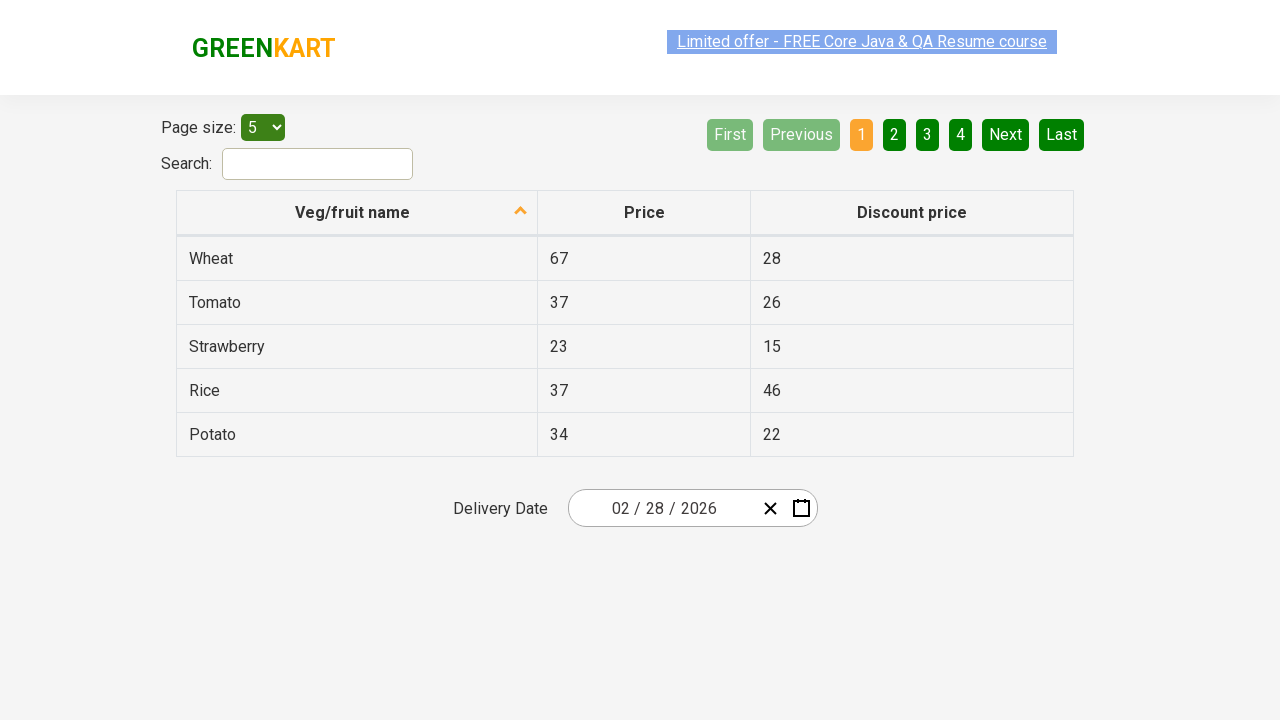

Clicked first column header to sort table at (353, 212) on xpath=//tr//th[1]//span
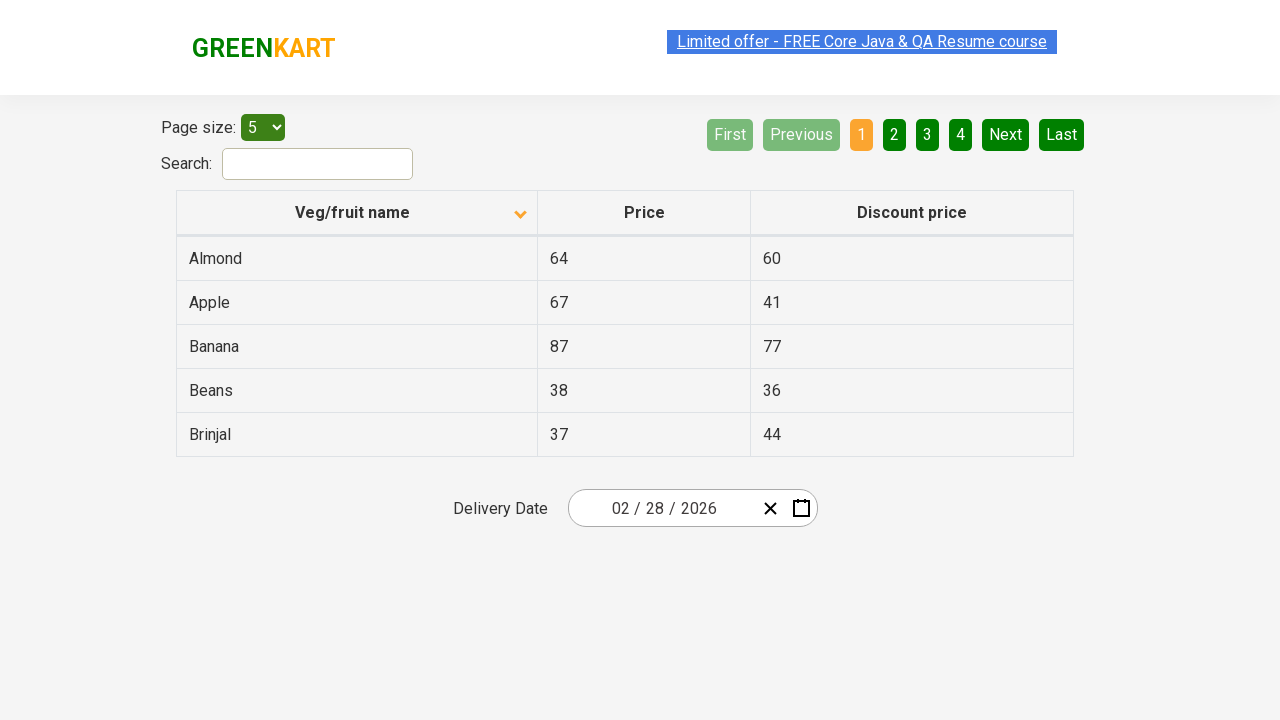

Table rows loaded and visible
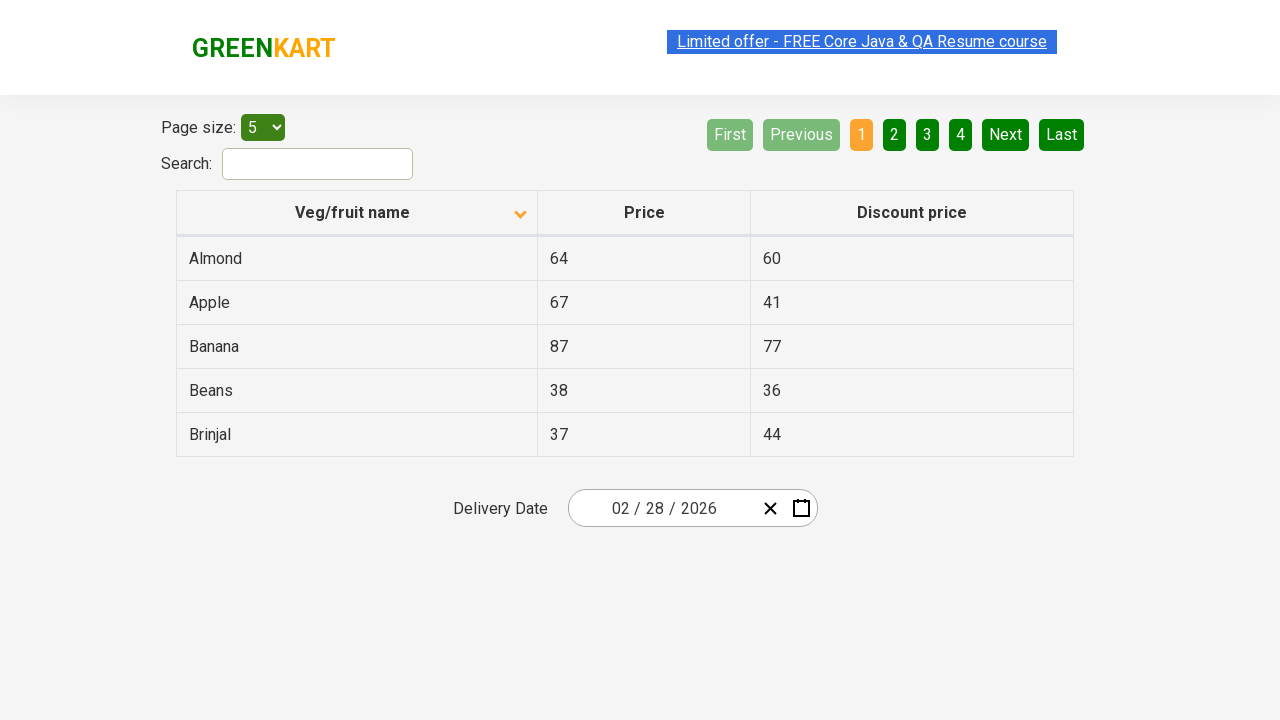

Retrieved 5 item names from first column
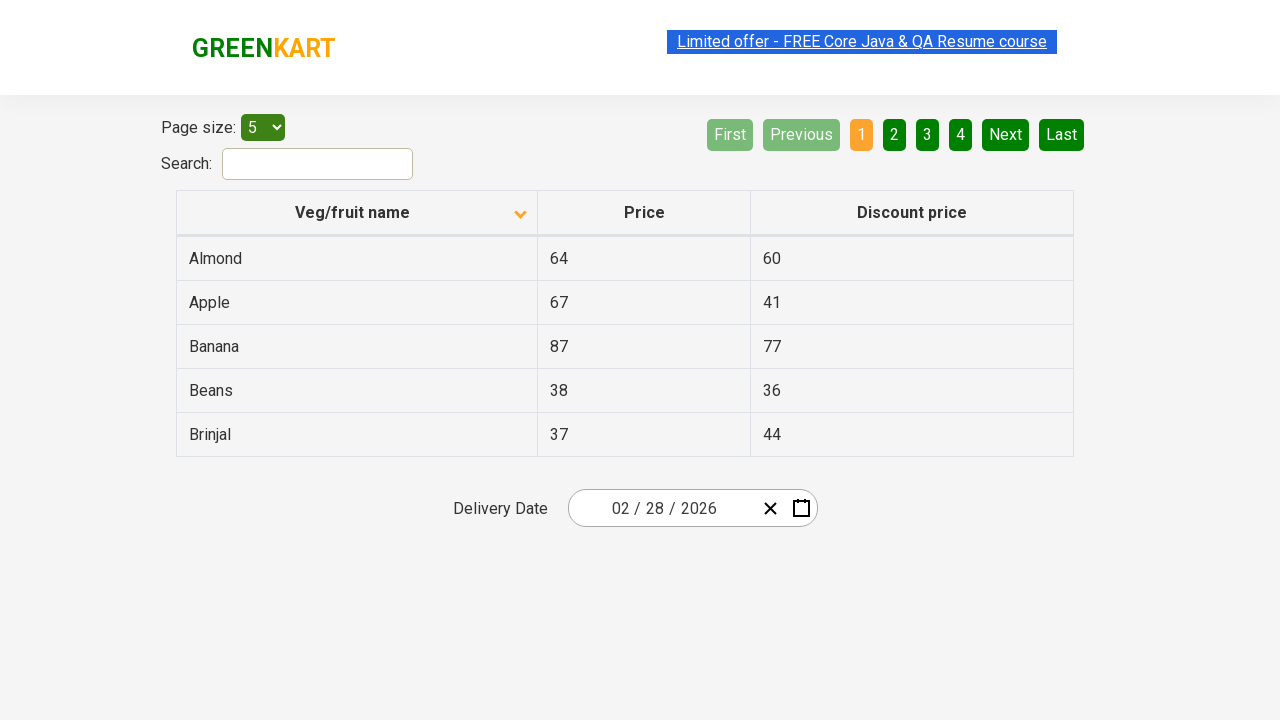

Verified table is sorted alphabetically
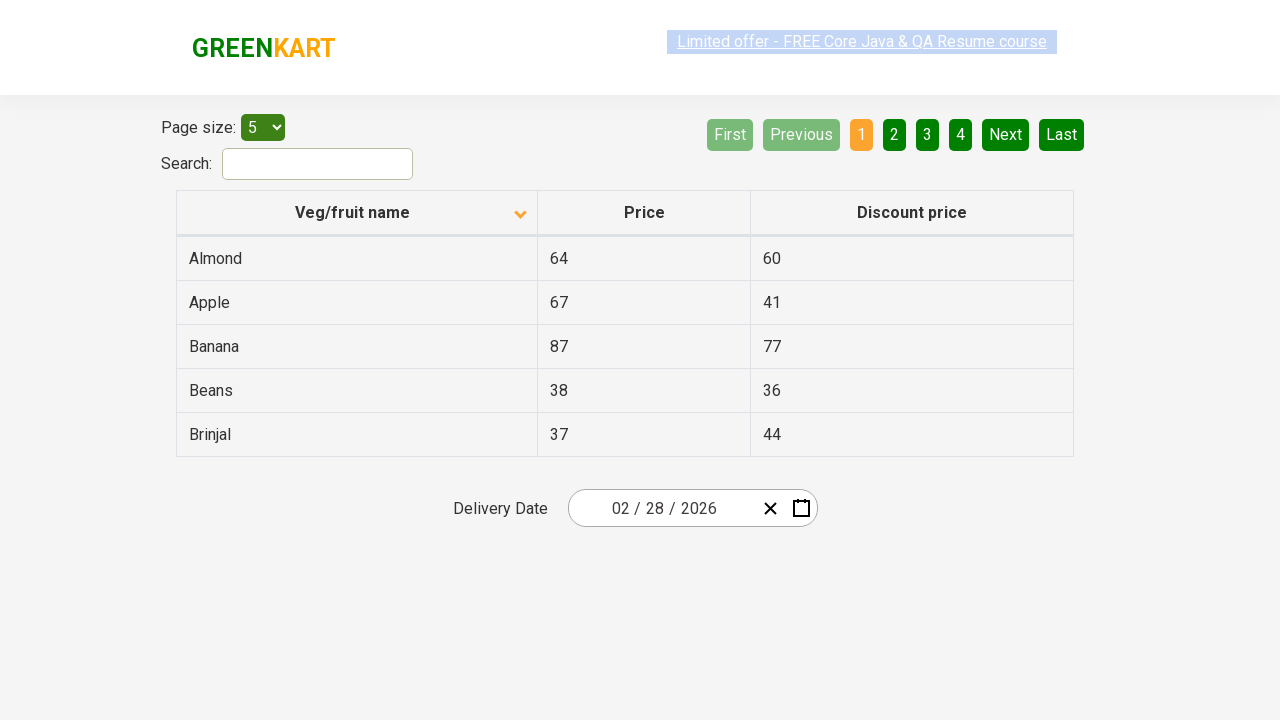

Retrieved items from page 1
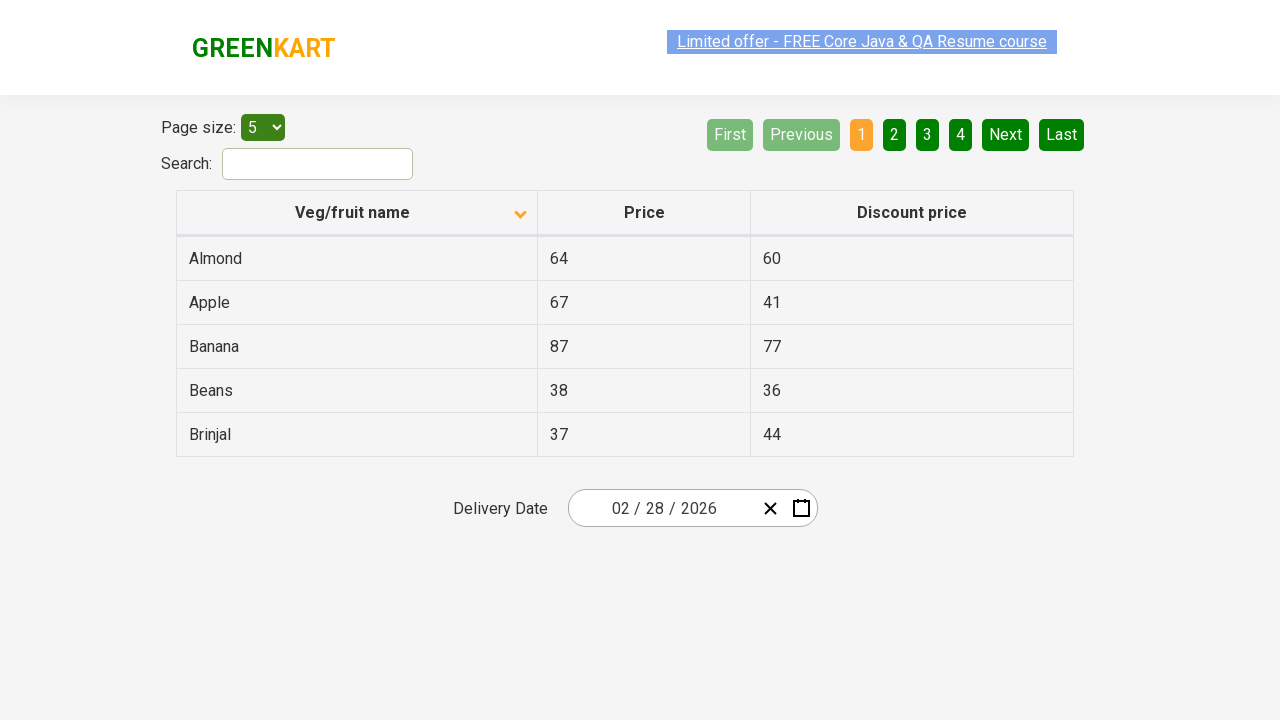

Found 'Banana' in table
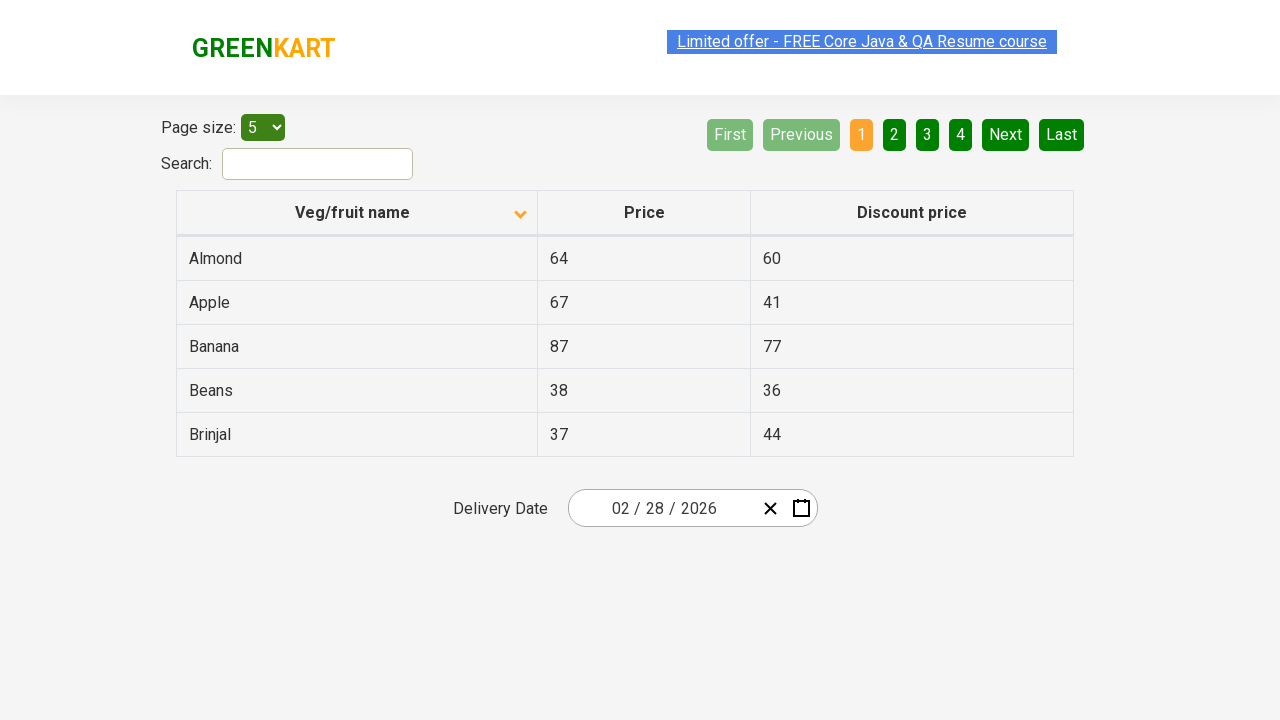

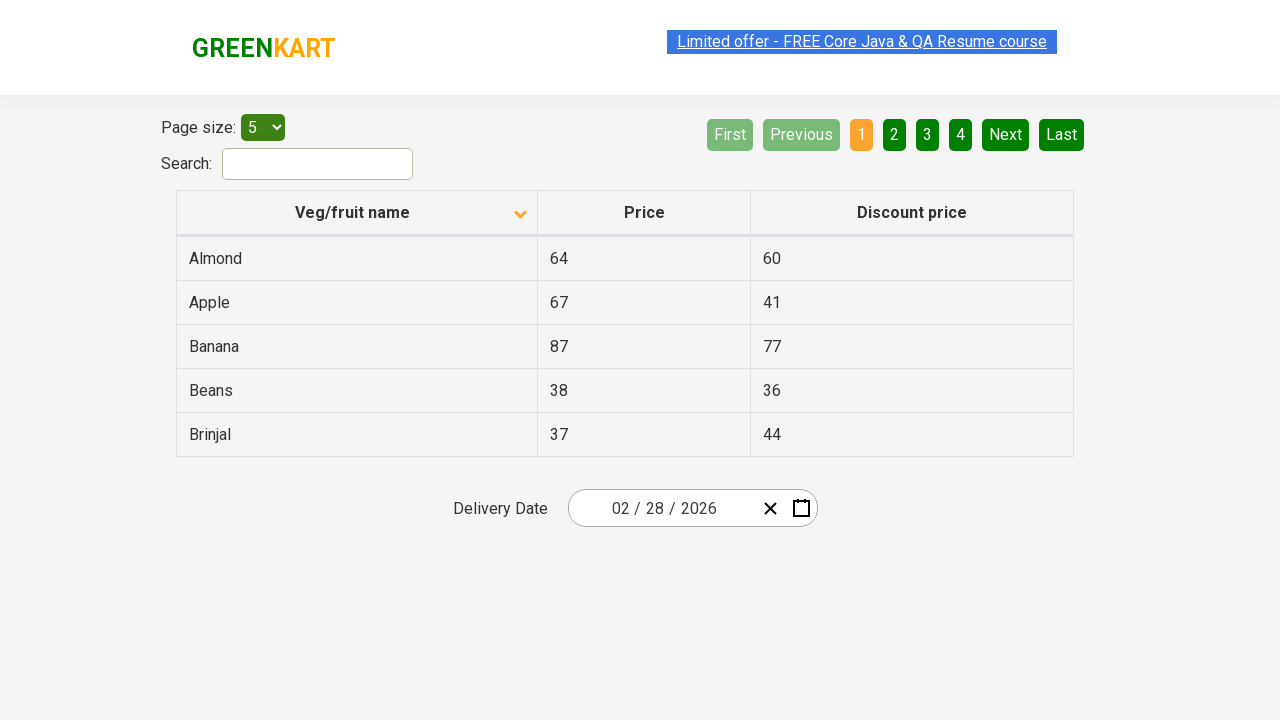